Navigates to an e-commerce site, clicks on the Laptops category, and iterates through pagination to view all laptop products

Starting URL: https://www.demoblaze.com

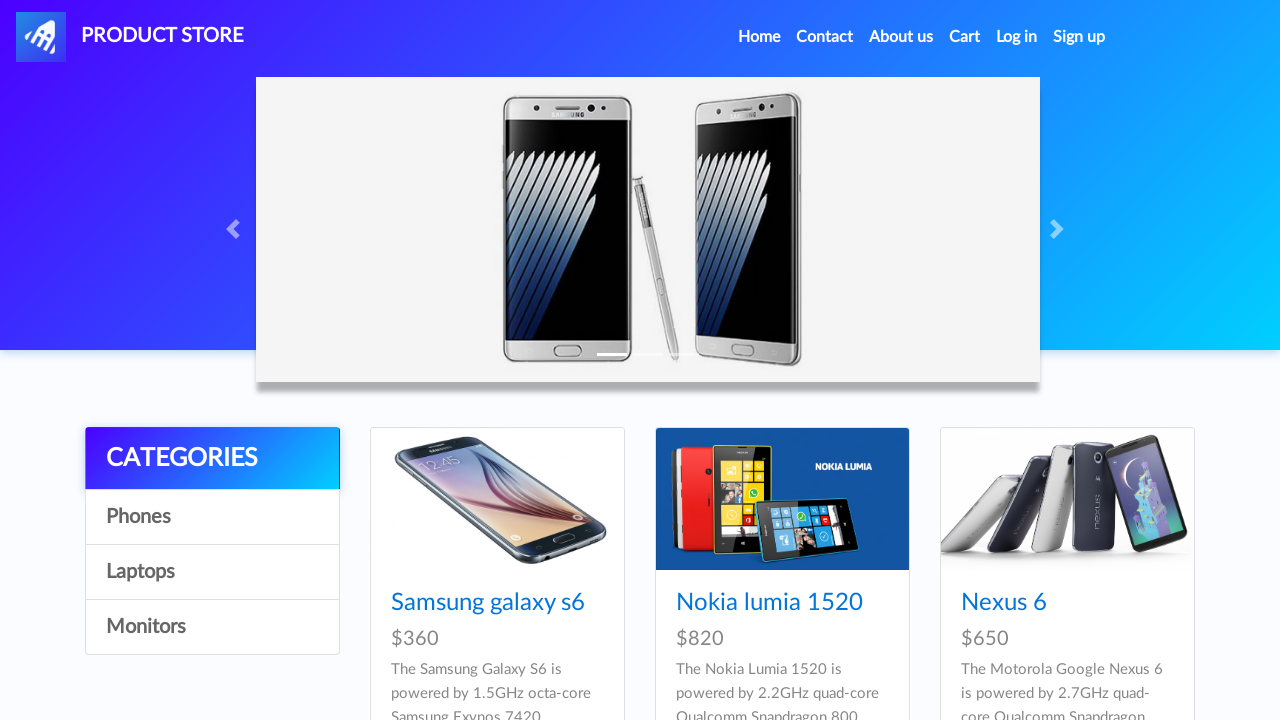

Clicked on Laptops category at (212, 572) on text=Laptops
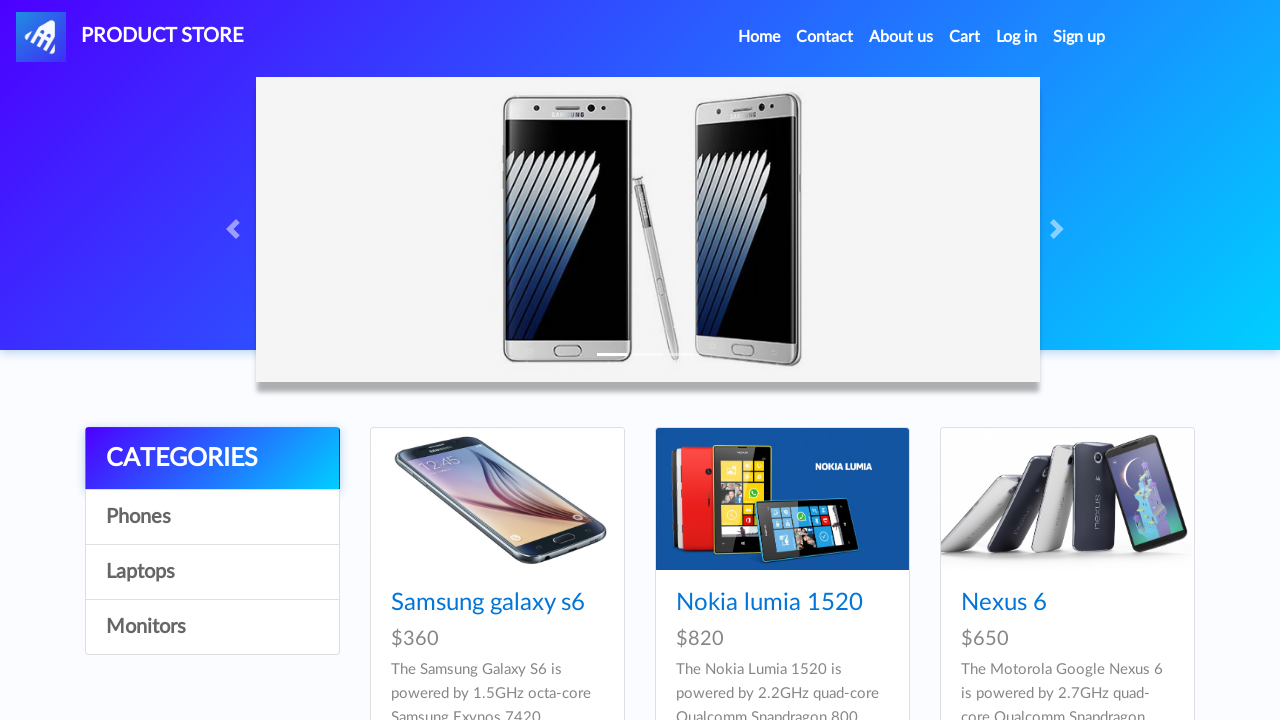

Waited for products to load (card-block selector)
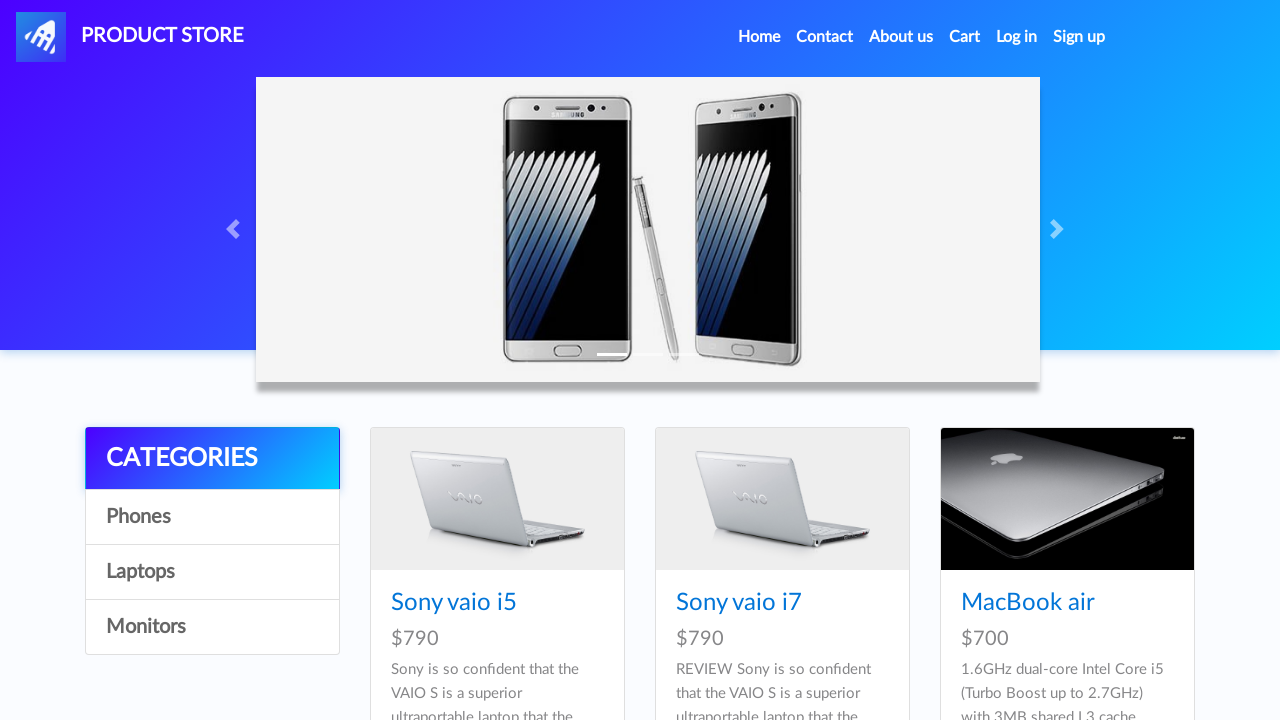

Clicked next button to load more laptop products at (1166, 386) on #next2
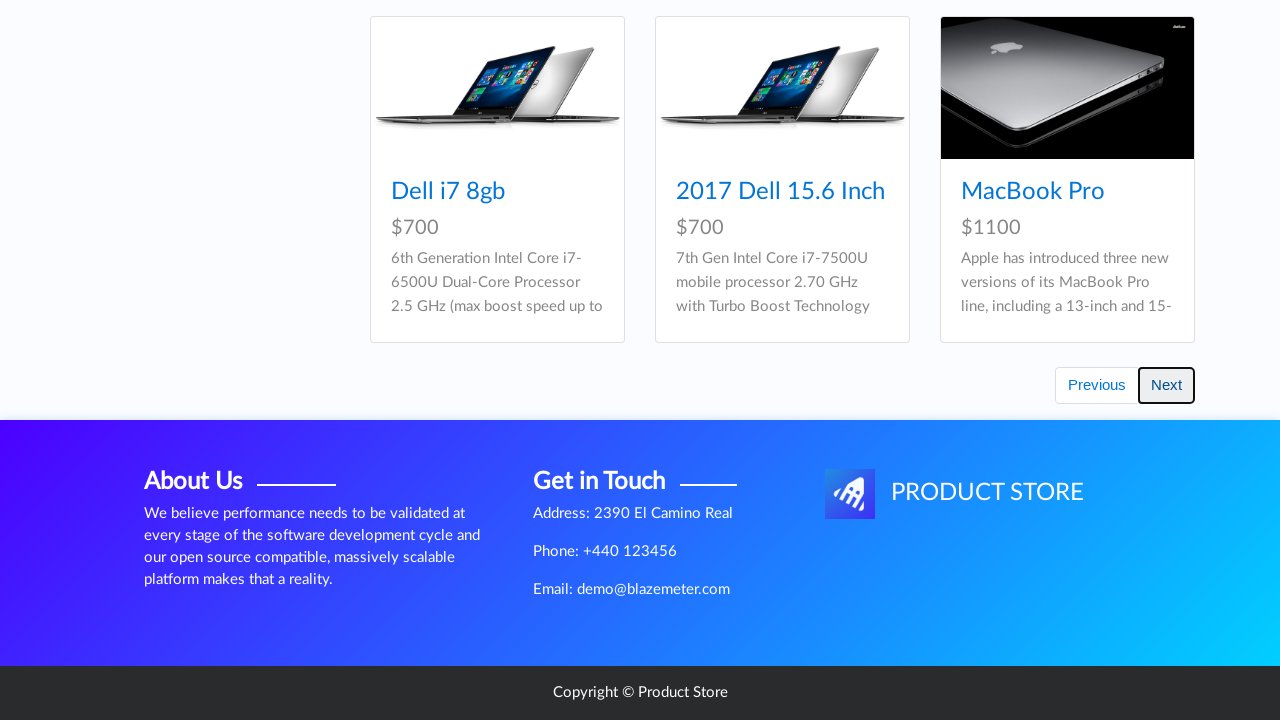

Waited for new products to load after pagination
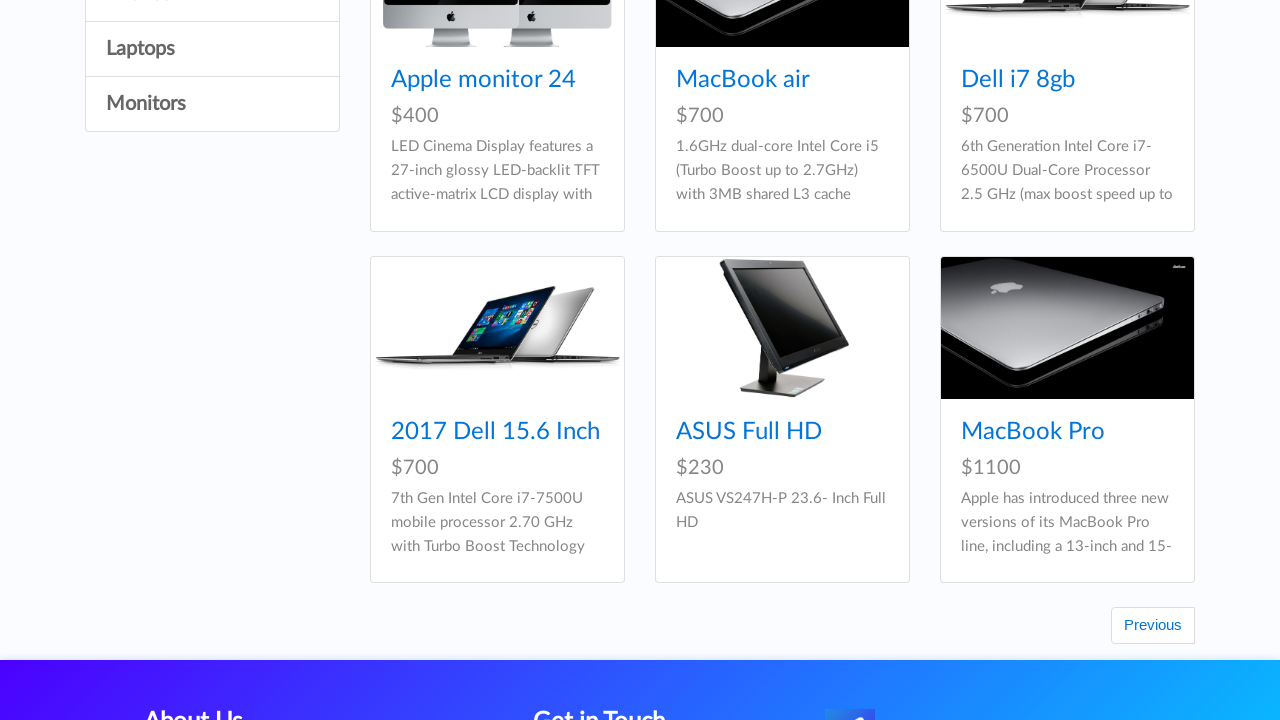

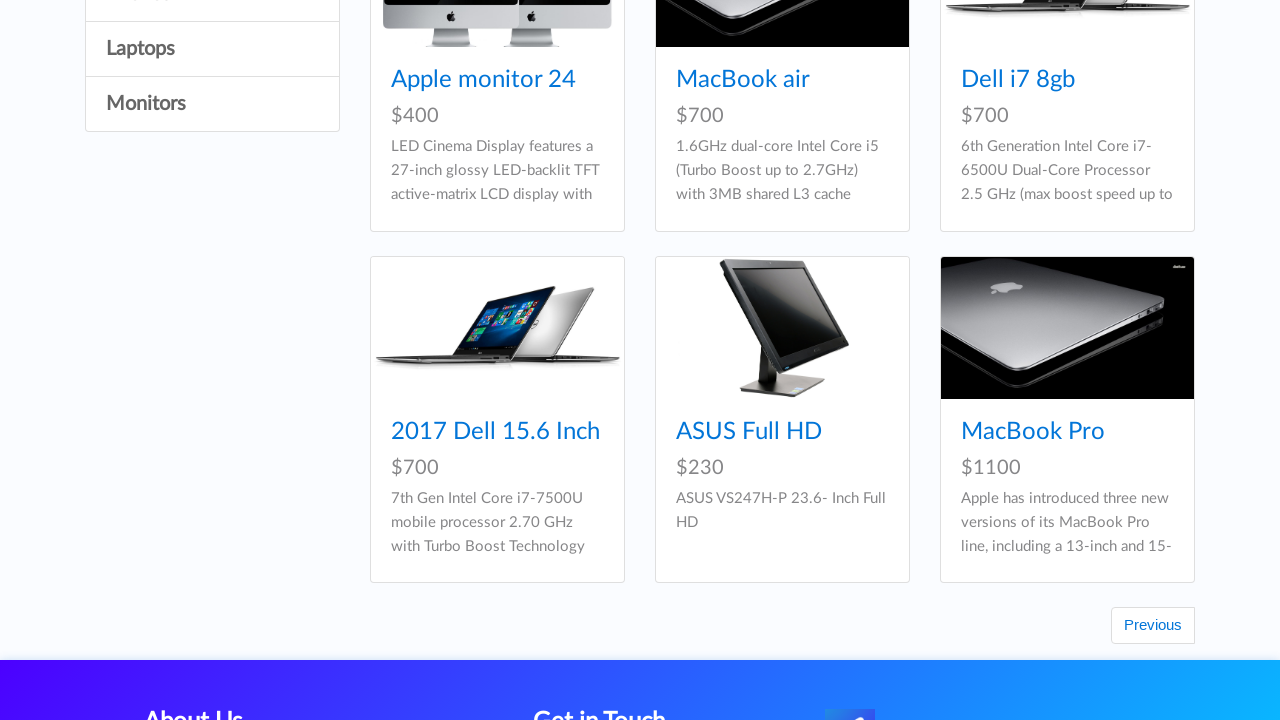